Tests filling out the first name field on a contact form page by entering text into the name input field.

Starting URL: https://automationtesting.co.uk/contactForm.html

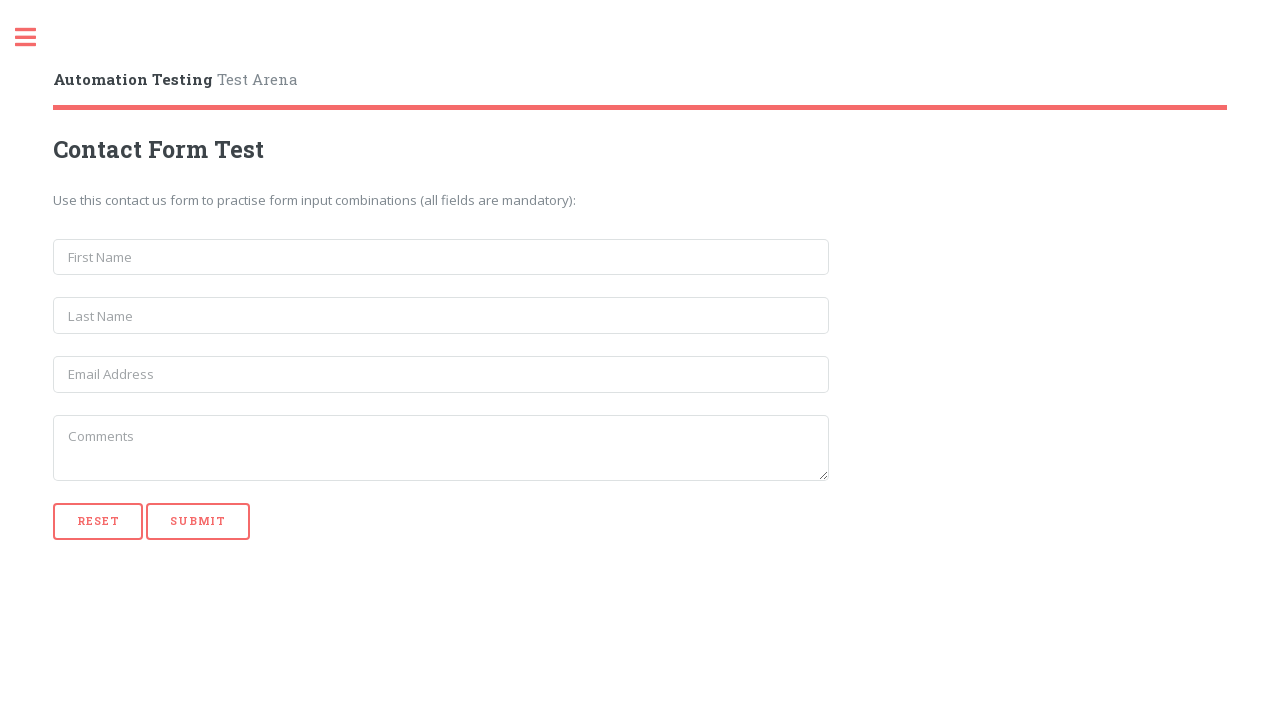

Navigated to contact form page
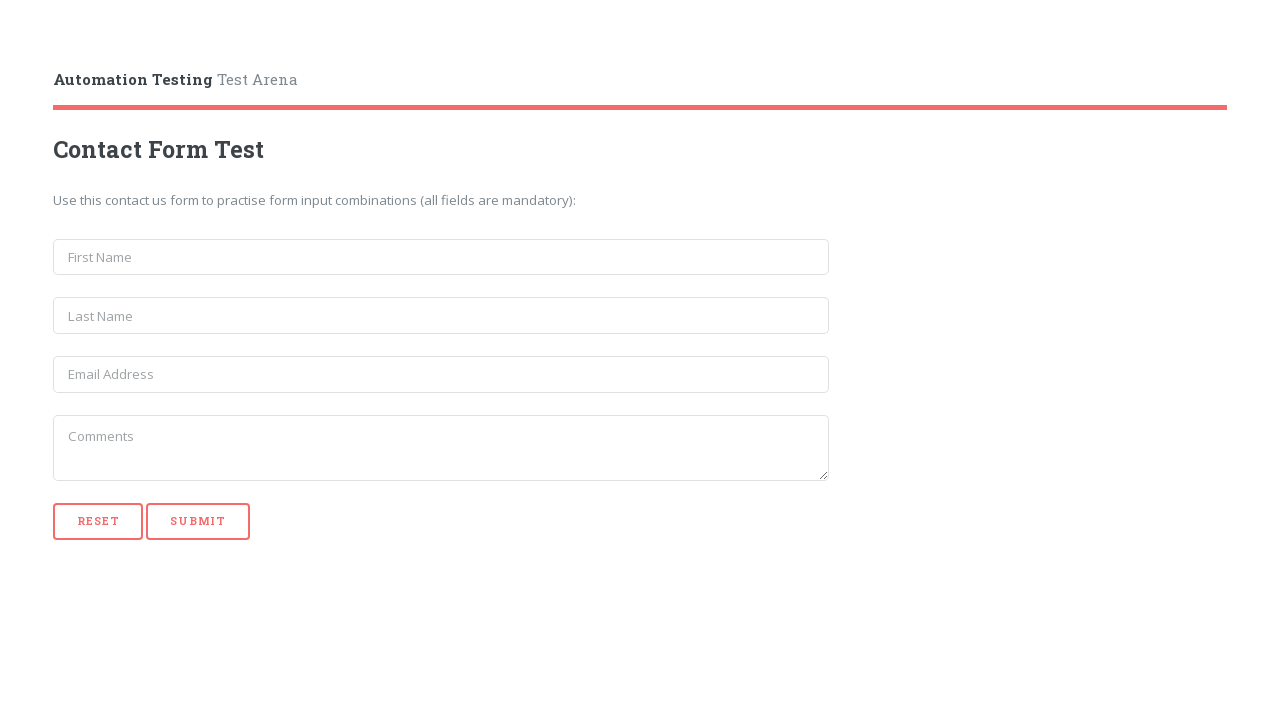

Filled first name field with 'abcd' on input[name='first_name']
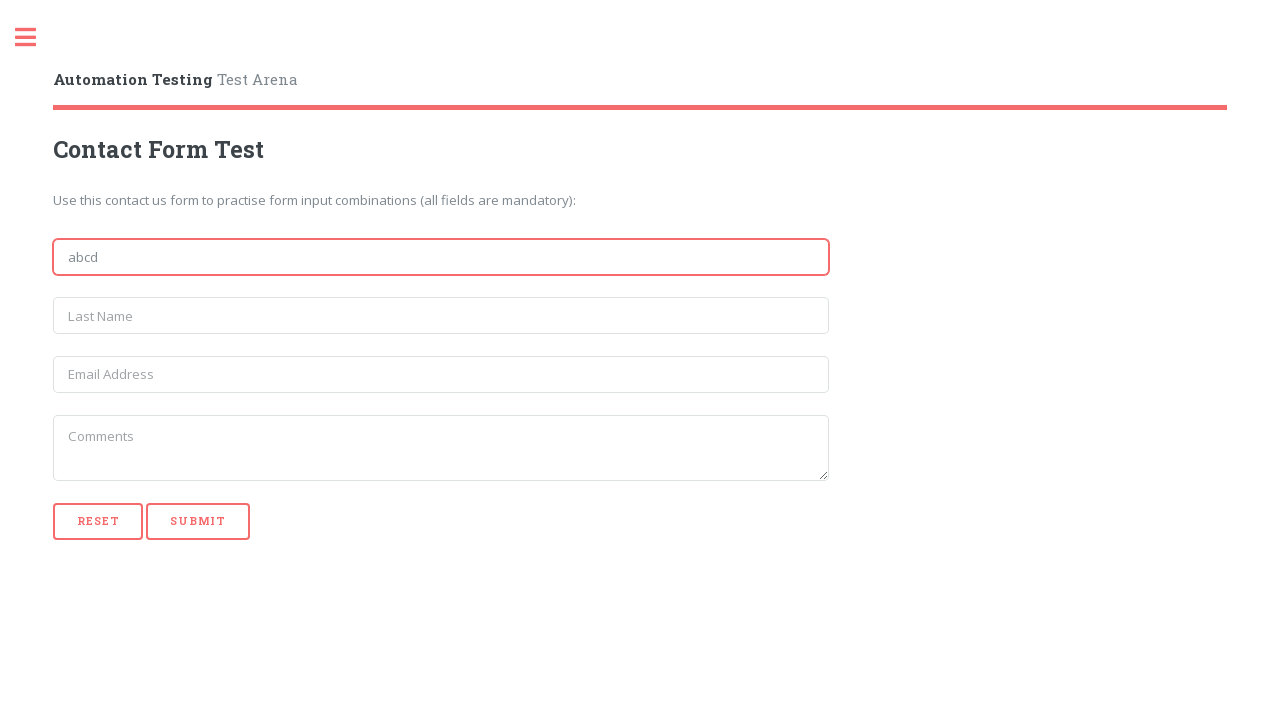

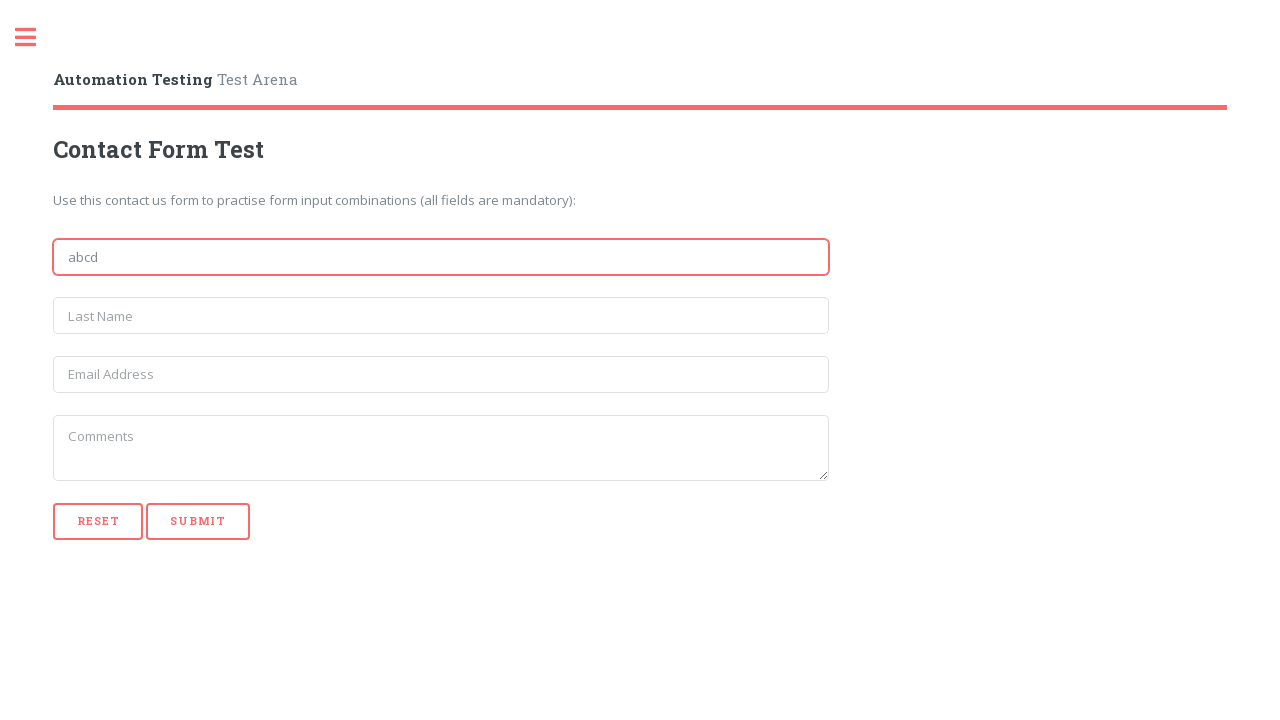